Navigates to a button demo page and performs a click action at a specific offset position on the page

Starting URL: https://demoapps.qspiders.com/button/buttonDoubleClick

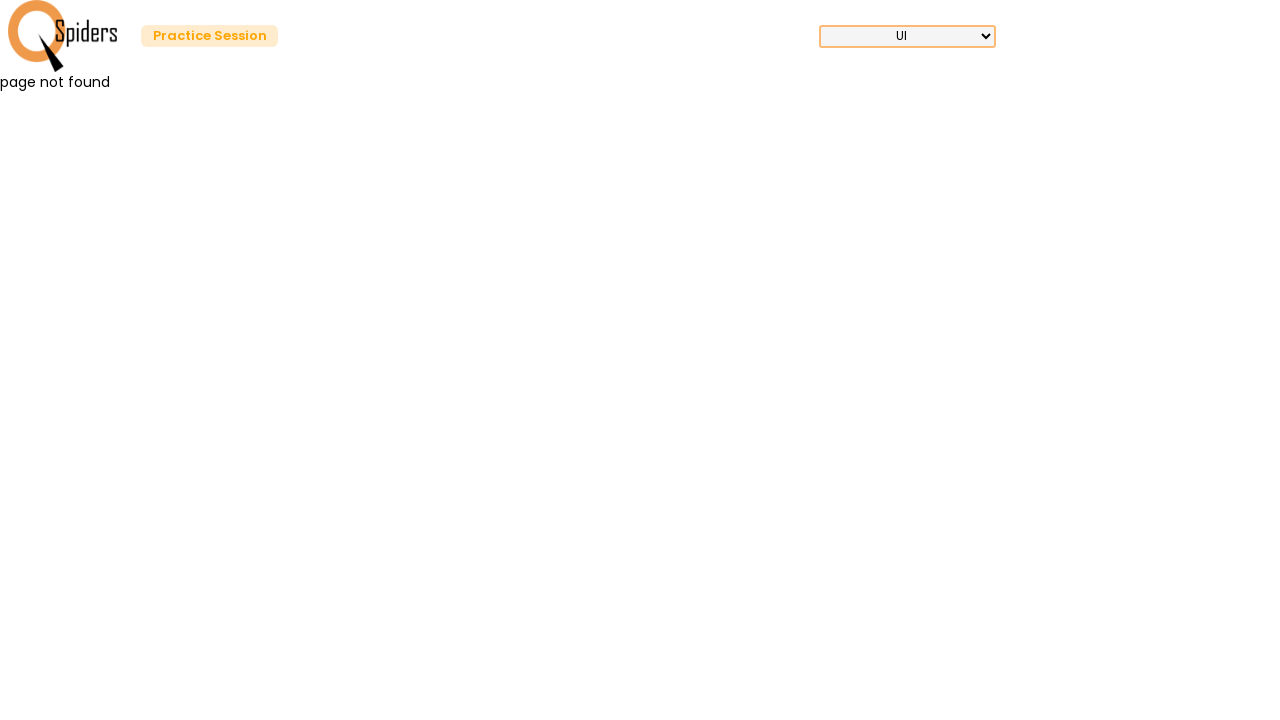

Clicked at offset position (50, 30) on the button demo page at (50, 30)
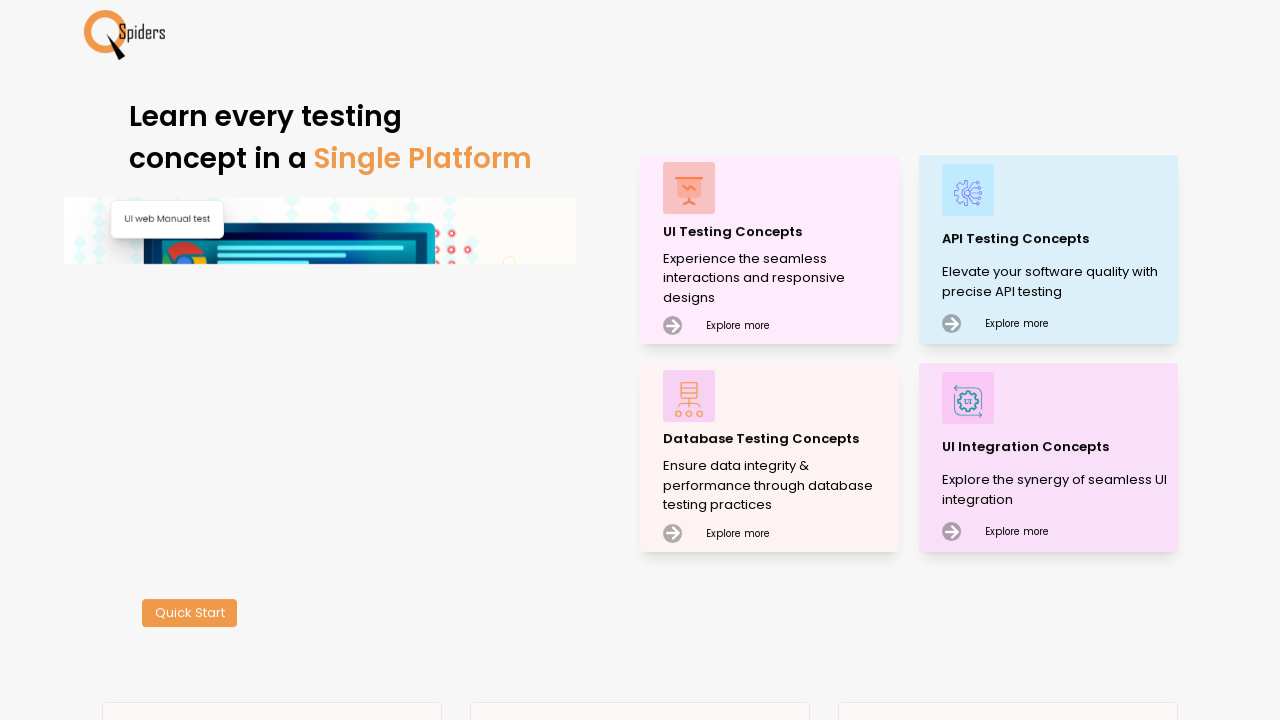

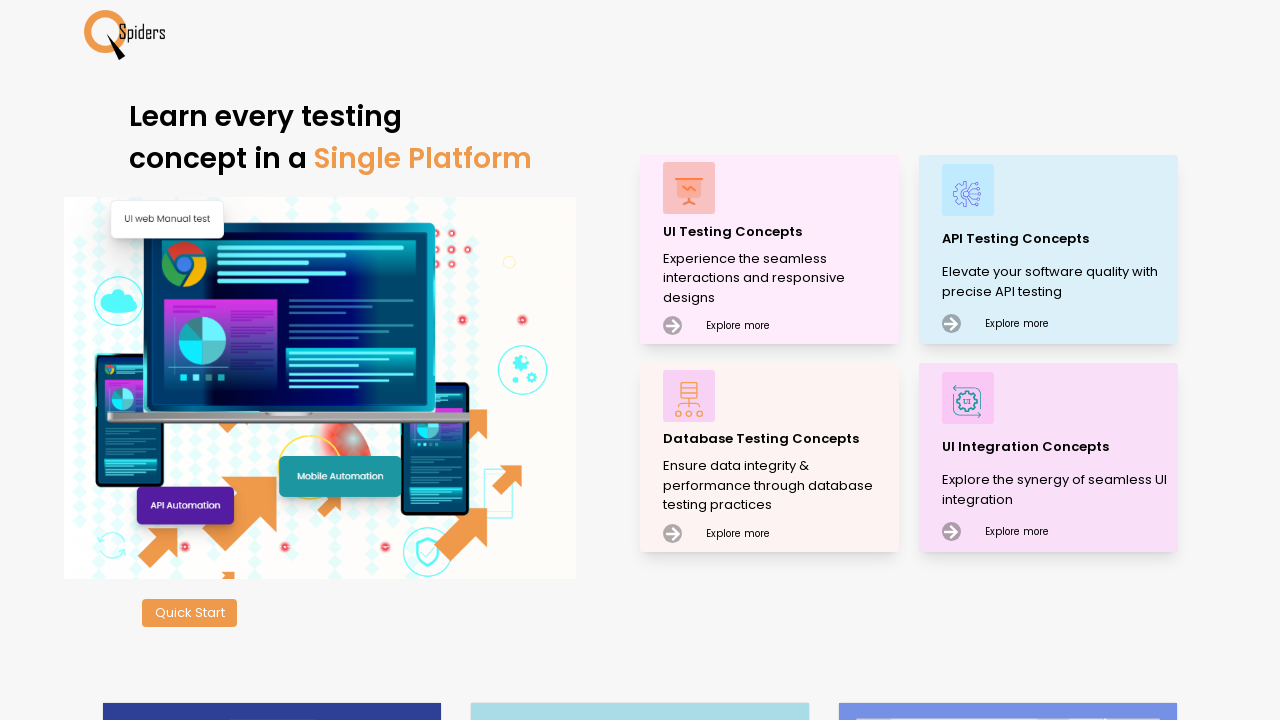